Tests keyboard key down action by holding Shift and pressing 'a' to type an uppercase 'A' in a text input field

Starting URL: https://www.selenium.dev/selenium/web/single_text_input.html

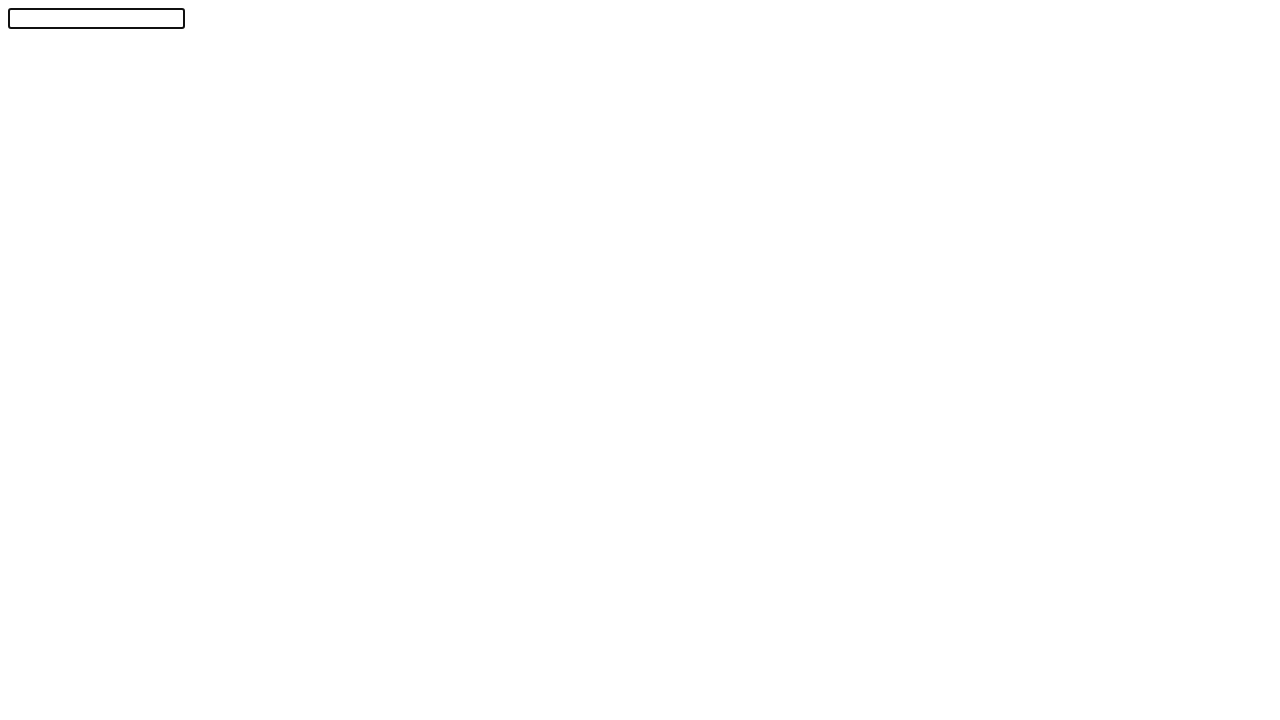

Navigated to single text input page
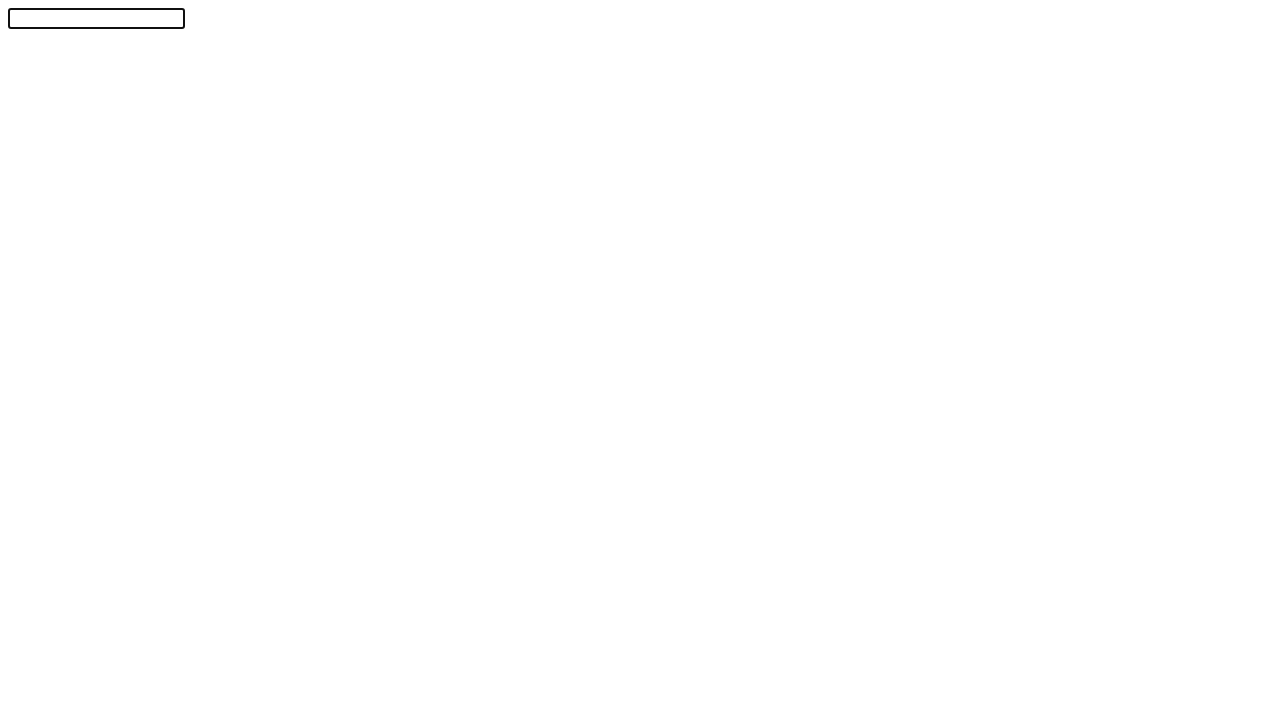

Held down Shift key
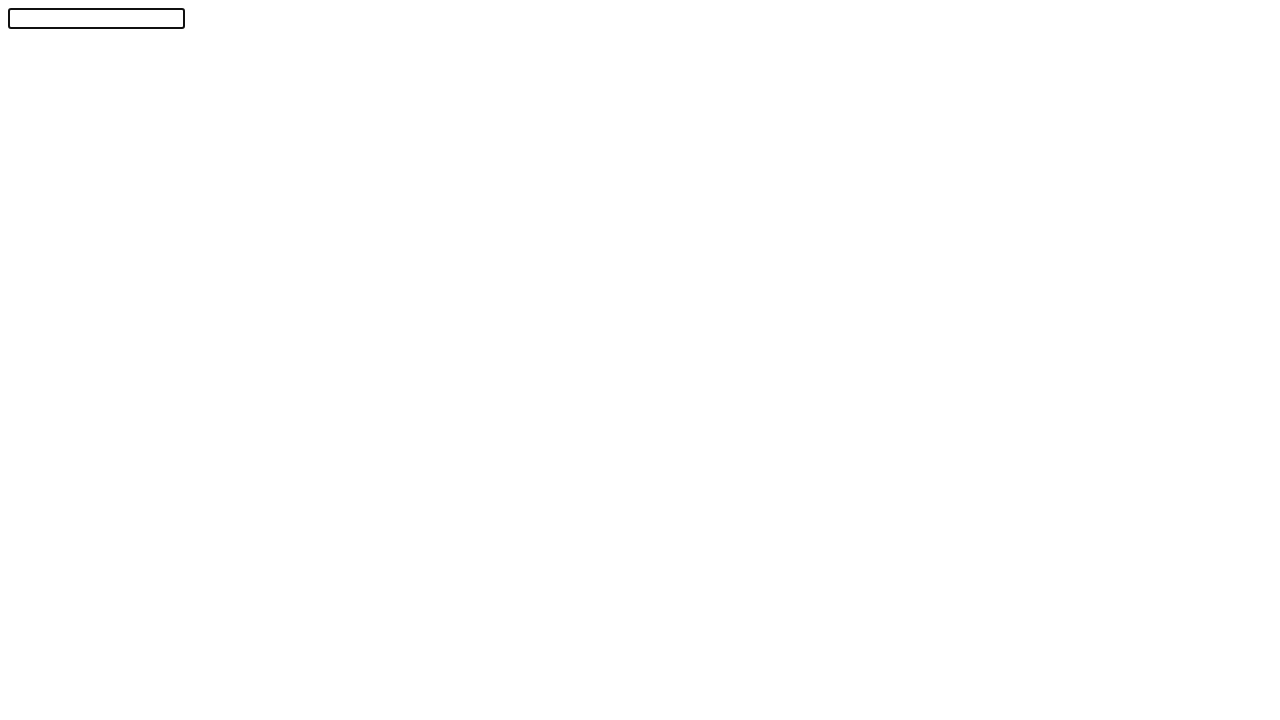

Pressed 'a' key while Shift held down to type uppercase 'A'
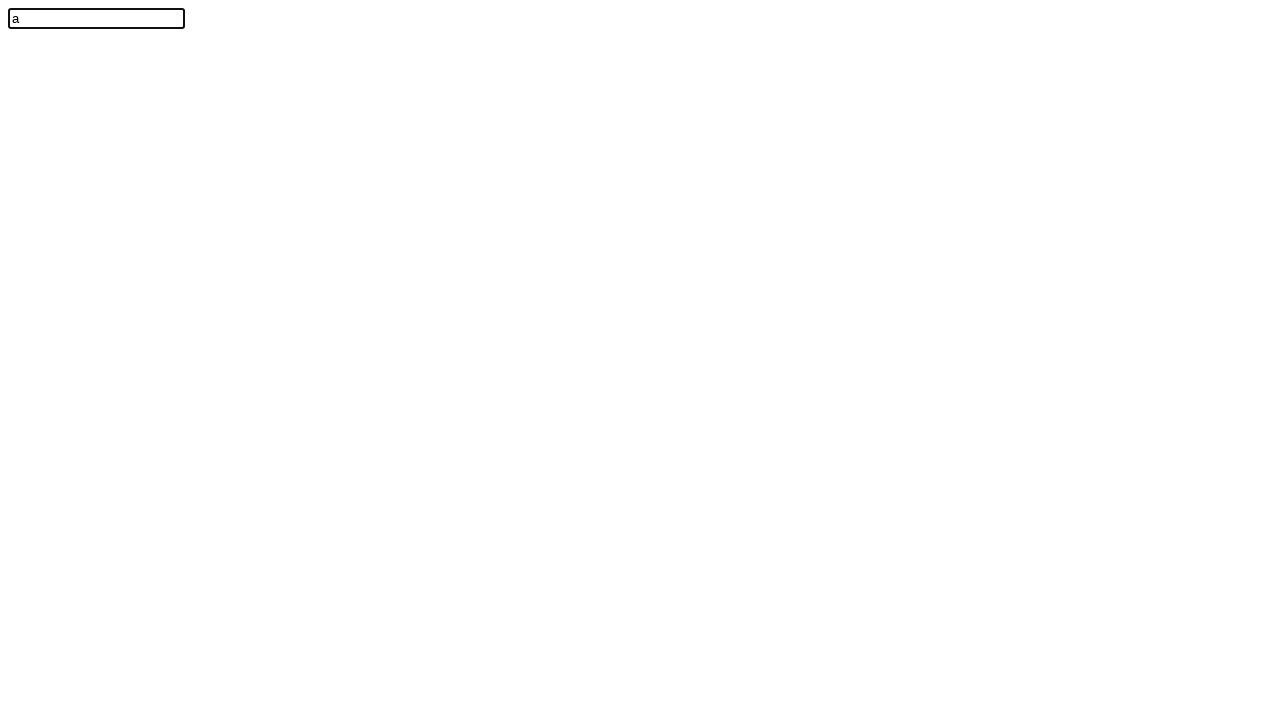

Released Shift key
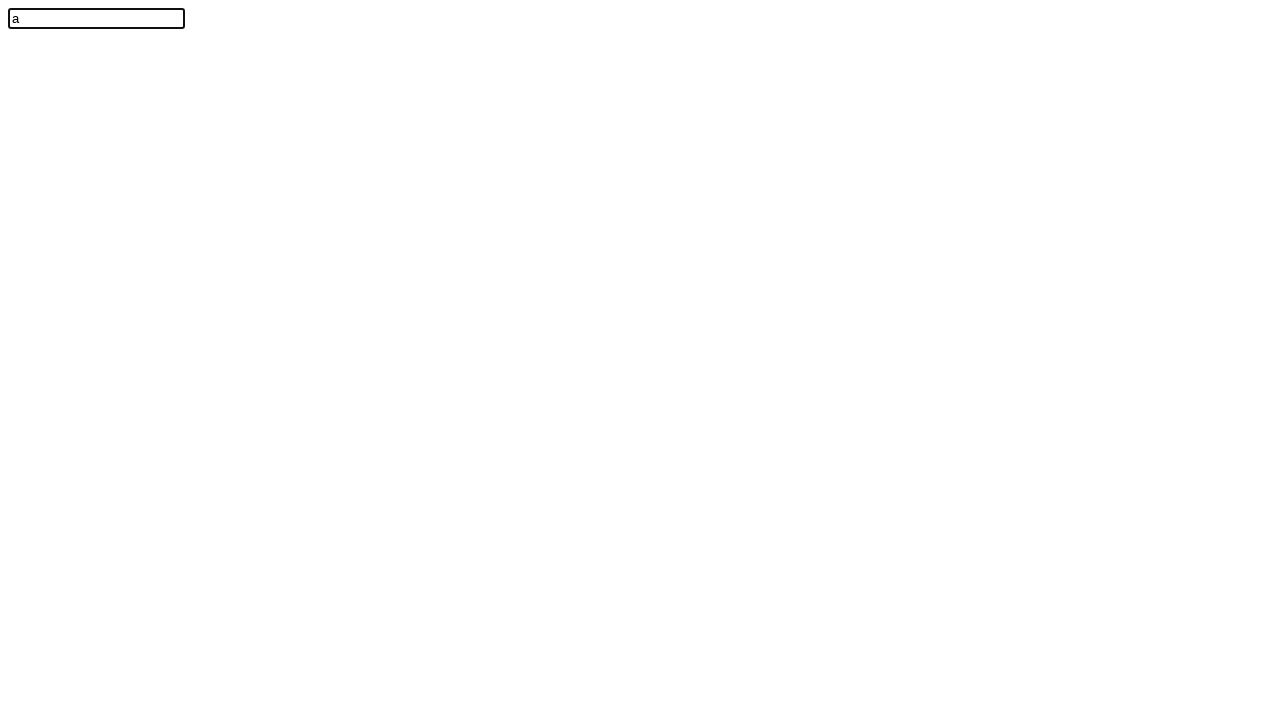

Waited 1 second to observe the result
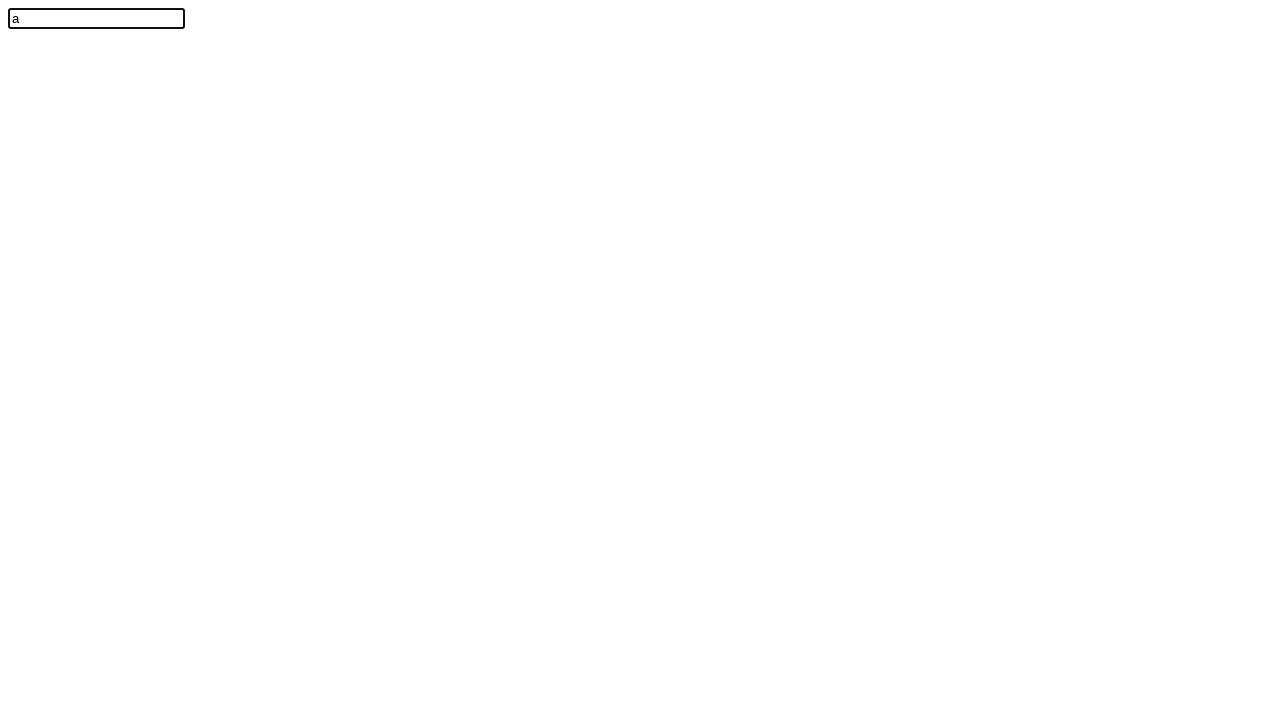

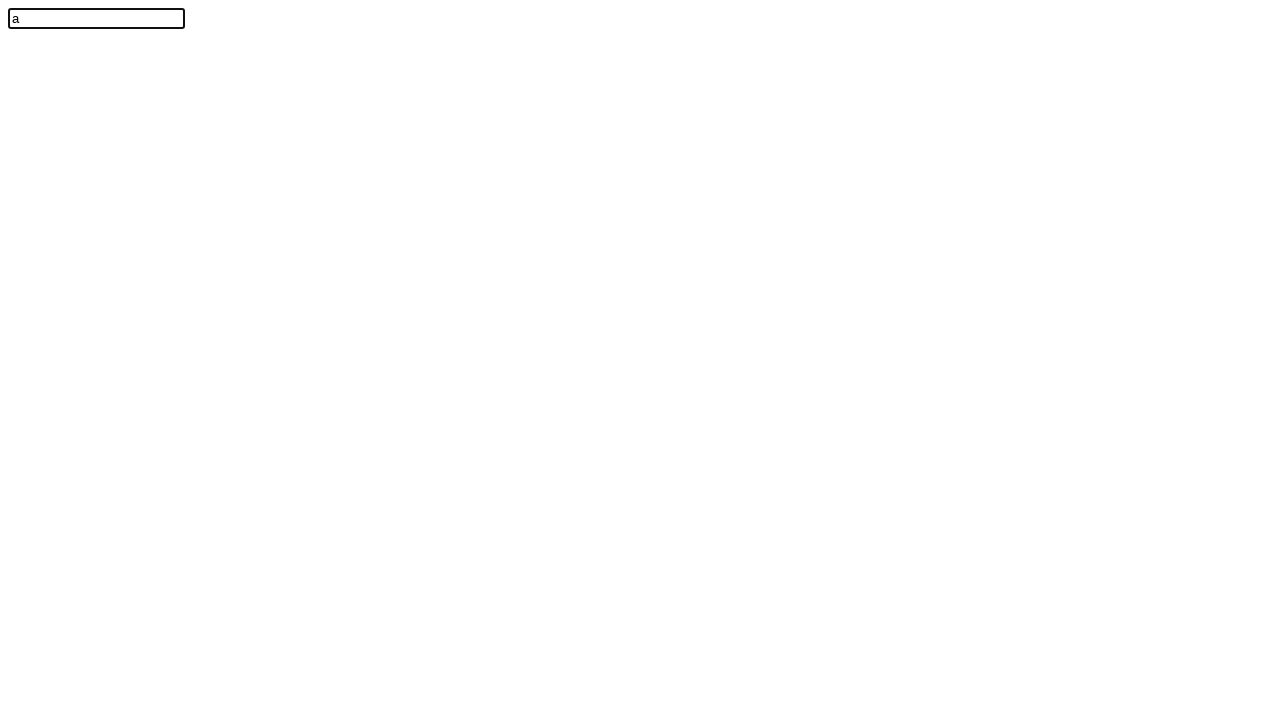